Tests various form elements and interactions on an automation practice page including radio buttons, dropdowns, checkboxes, window handling, alerts, and text inputs

Starting URL: https://rahulshettyacademy.com/AutomationPractice/

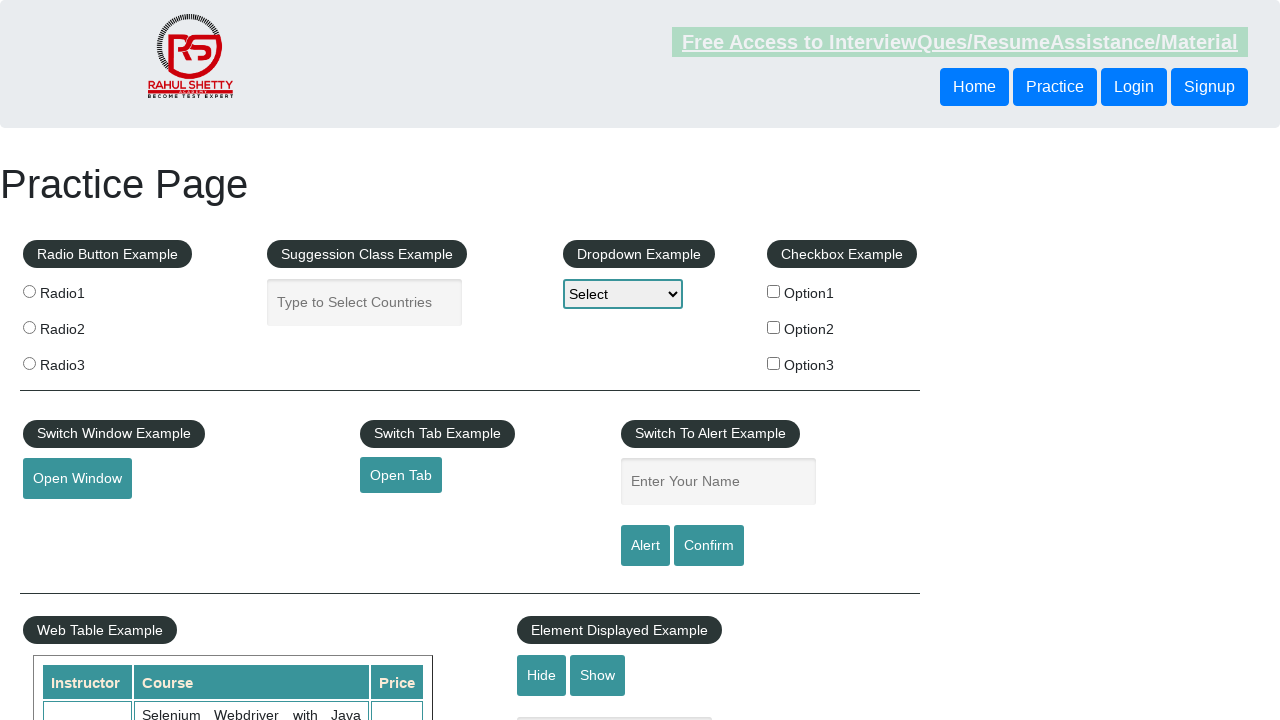

Clicked radio button option 2 at (29, 327) on input[value='radio2']
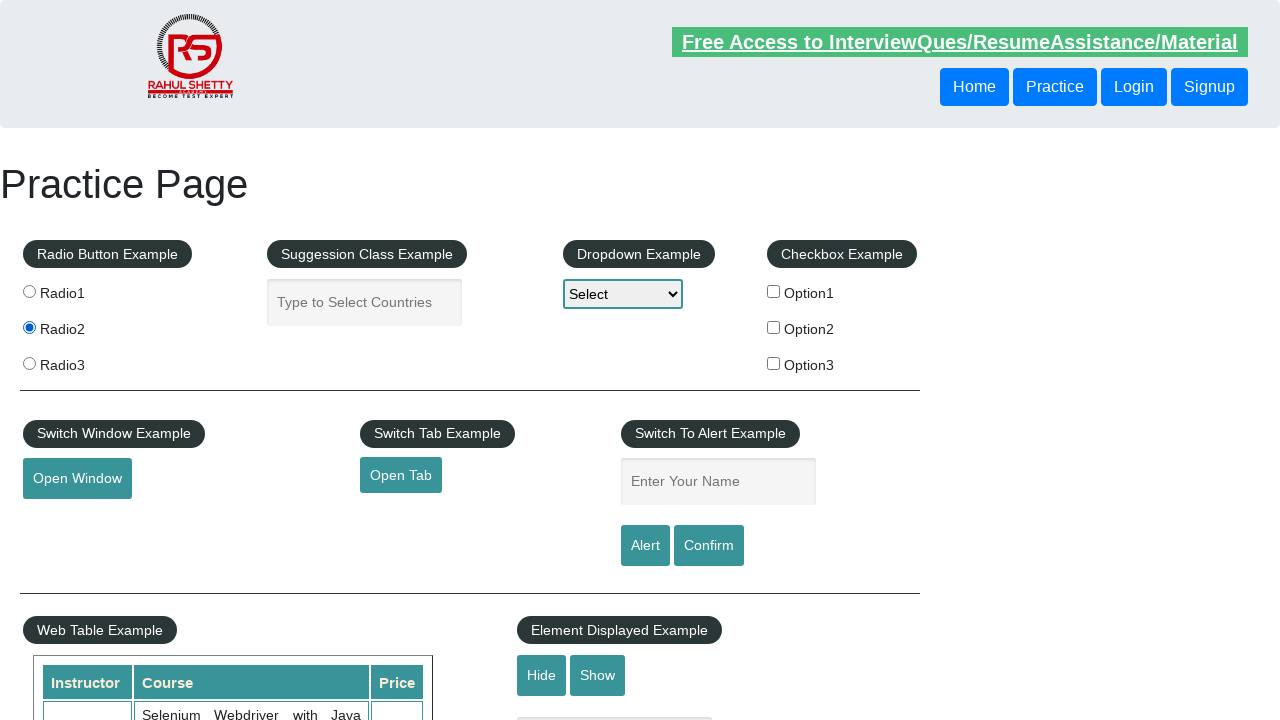

Filled autocomplete field with 'ABCDEFGH' on input#autocomplete
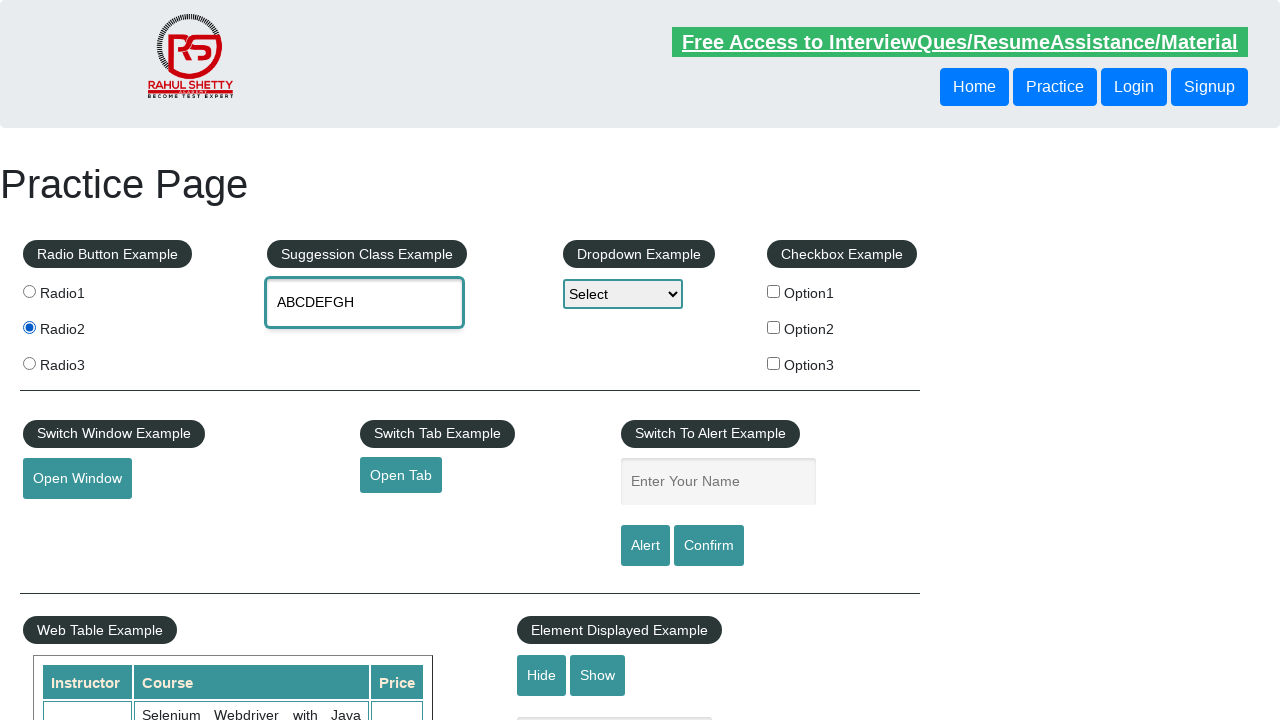

Selected dropdown option at index 1 on select#dropdown-class-example
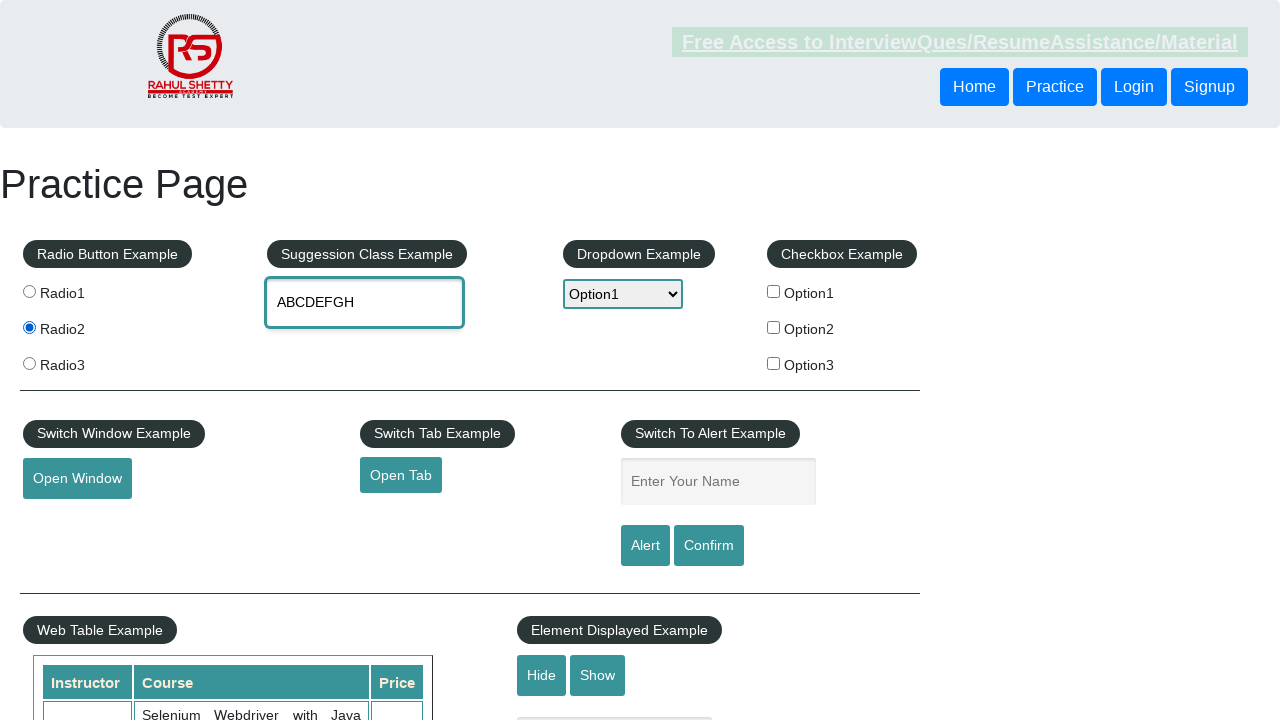

Checked checkbox option 1 at (774, 291) on input#checkBoxOption1
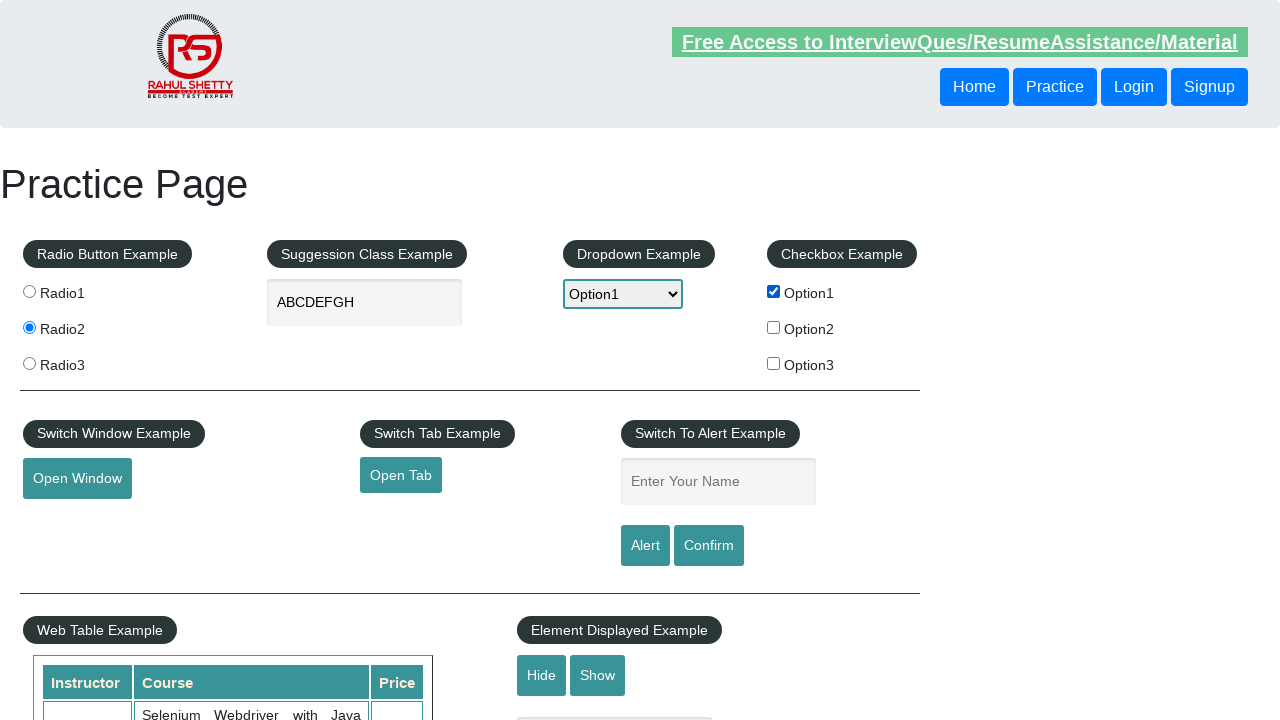

Checked checkbox option 2 at (774, 327) on input#checkBoxOption2
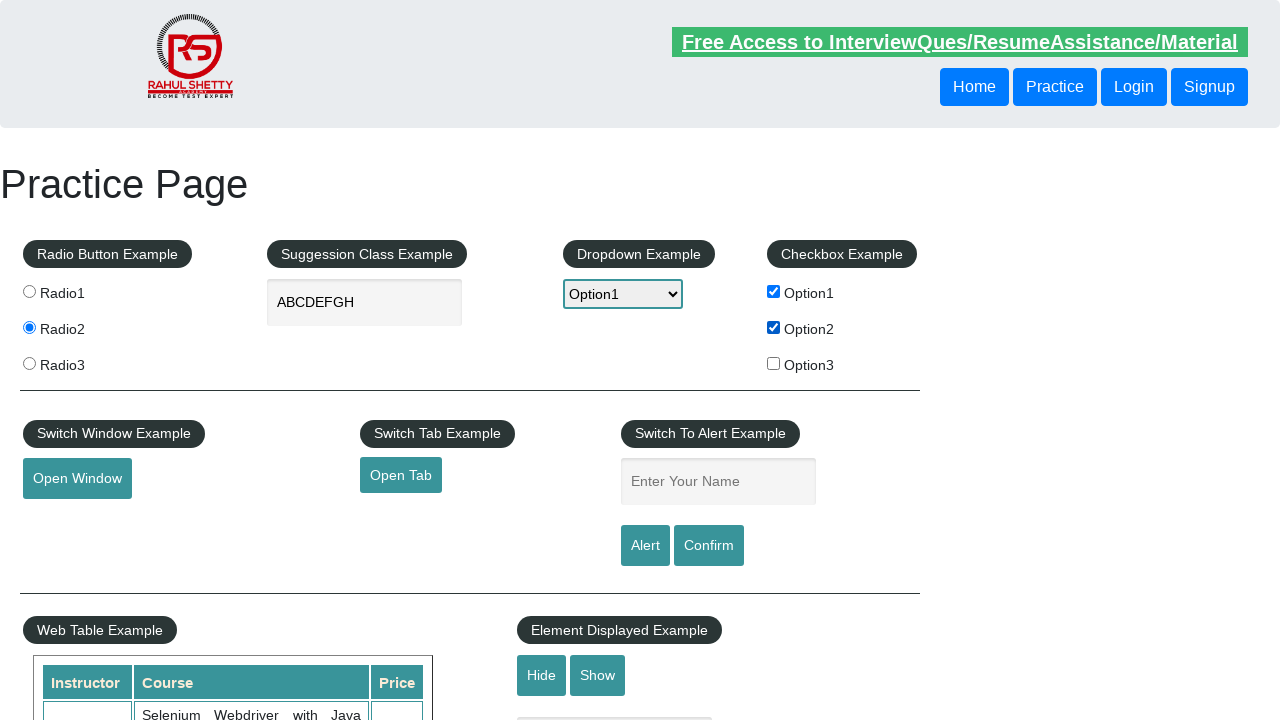

Checked checkbox option 3 at (774, 363) on input#checkBoxOption3
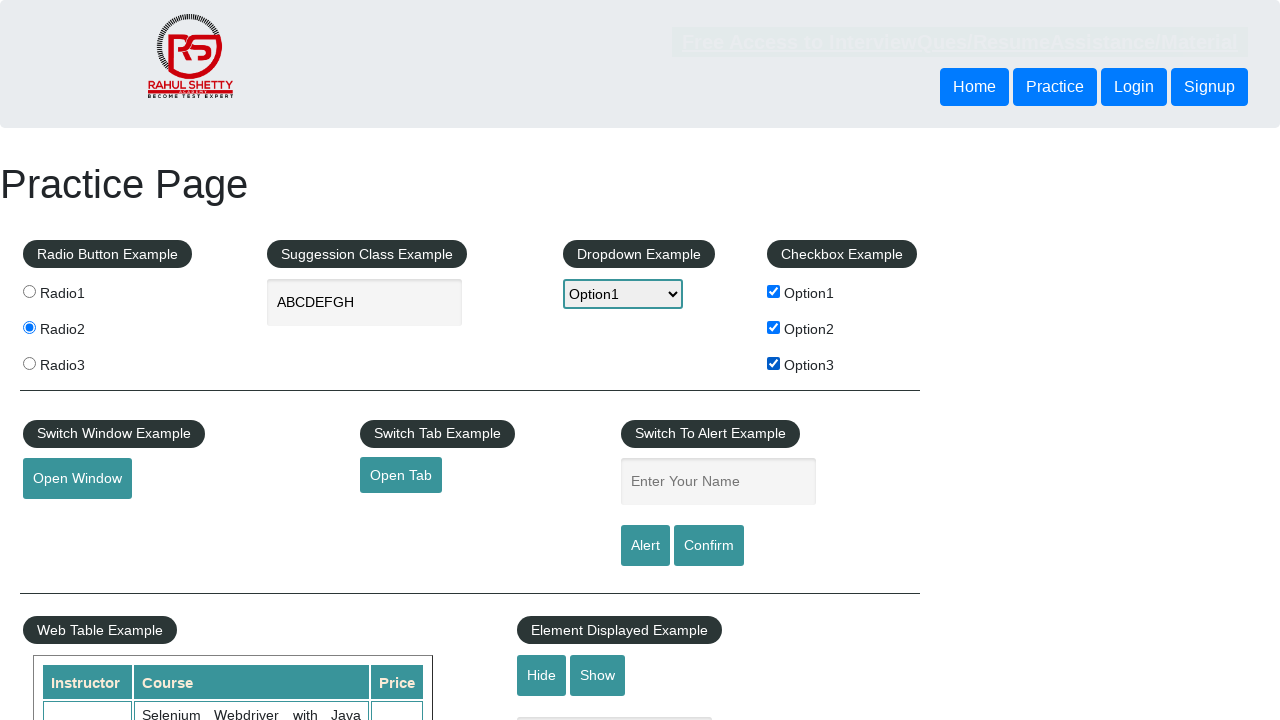

Clicked button to open new window at (77, 479) on button#openwindow
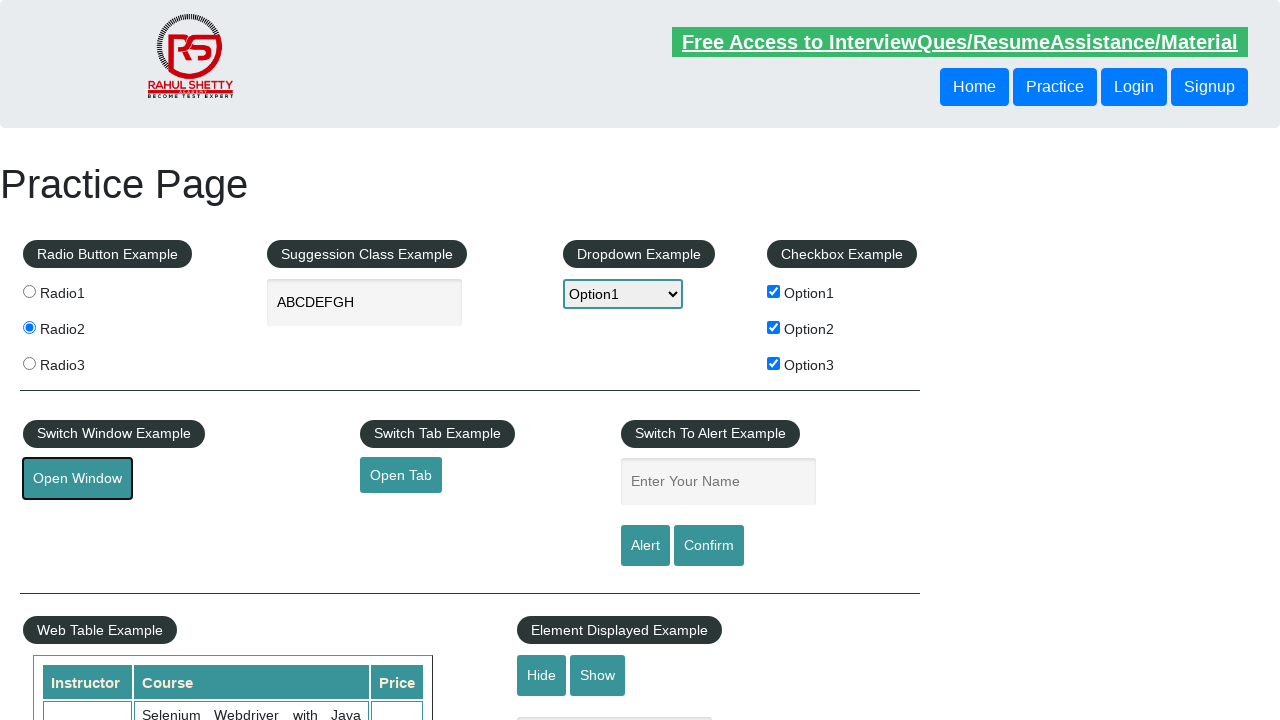

New window opened and captured
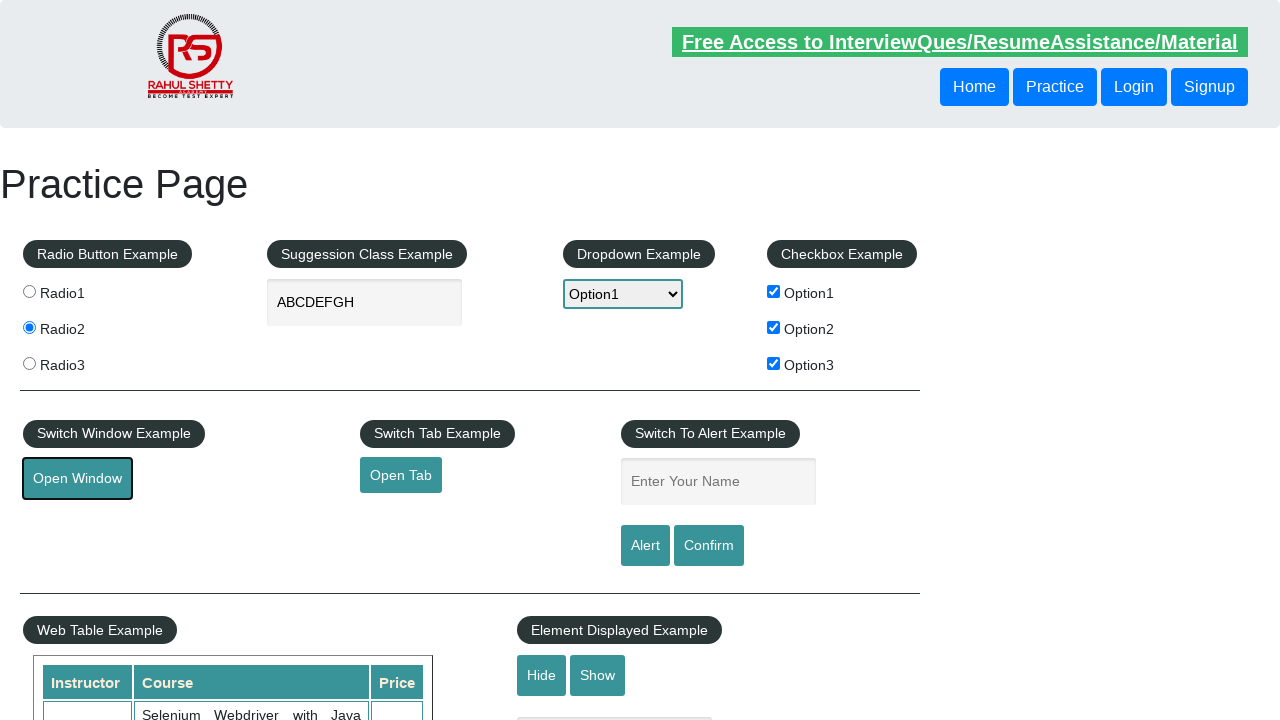

Closed new window
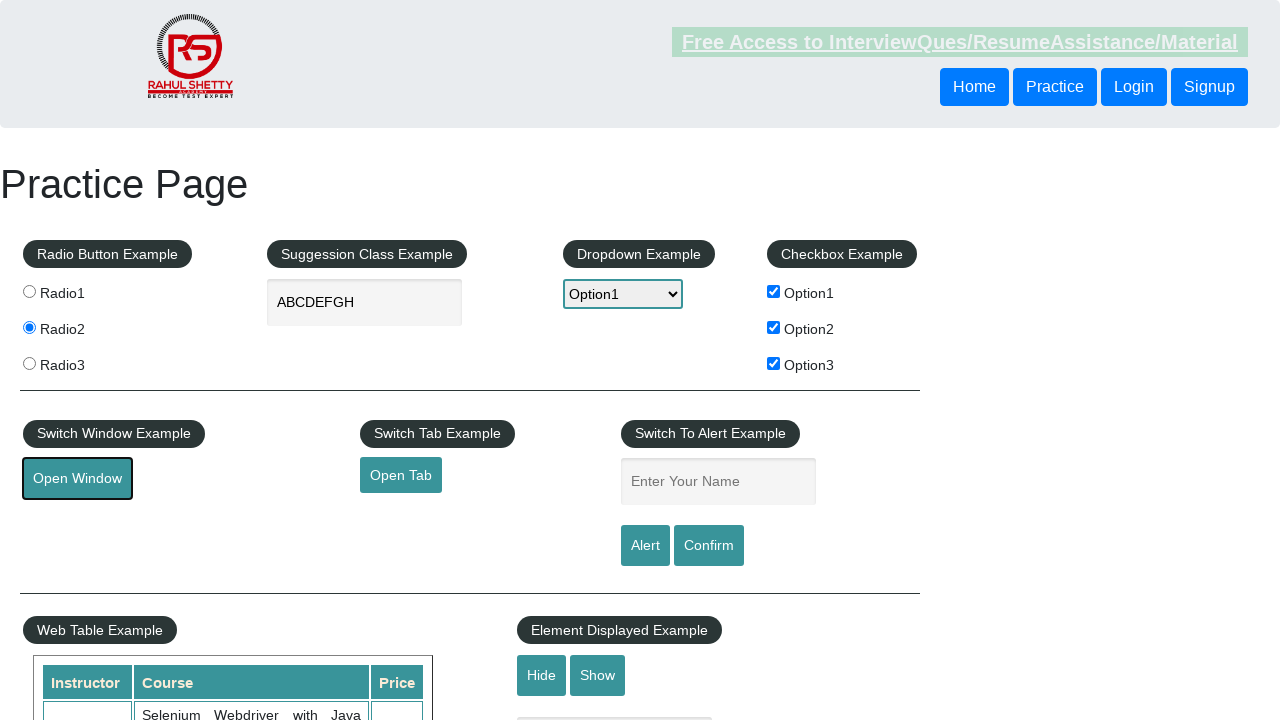

Clicked link to open new tab at (401, 475) on a:has-text('Open Tab')
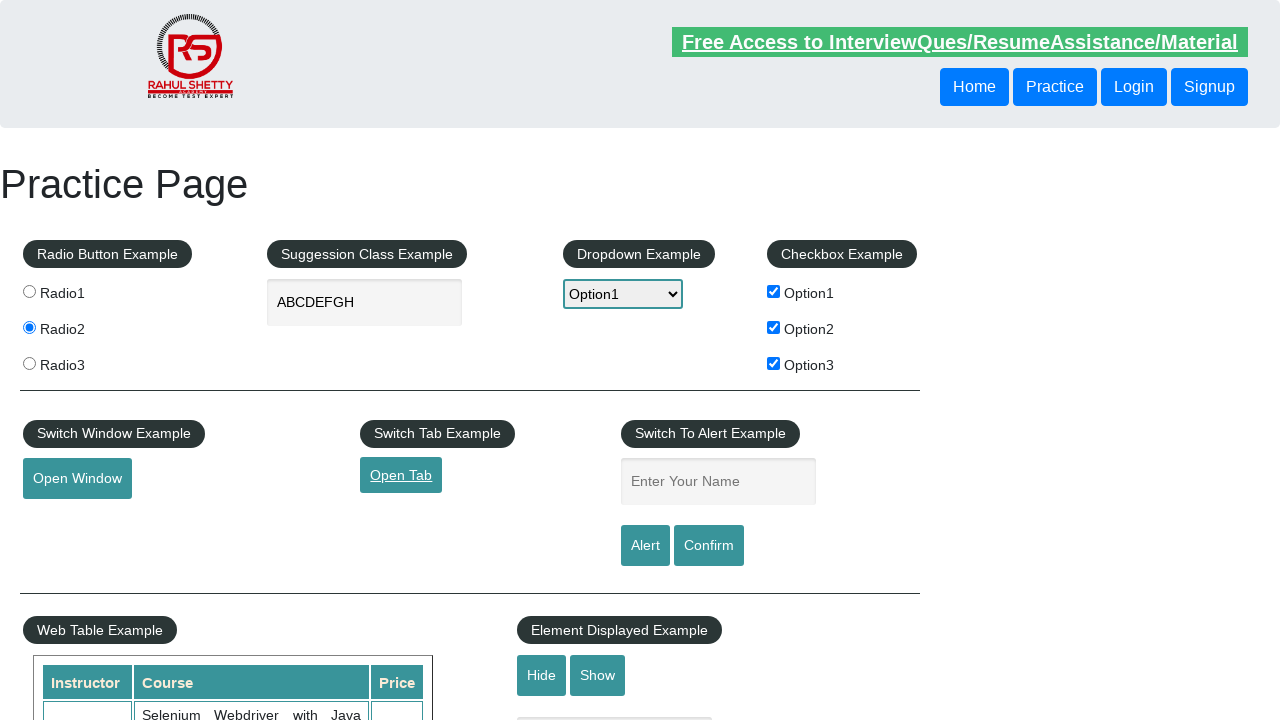

New tab opened and captured
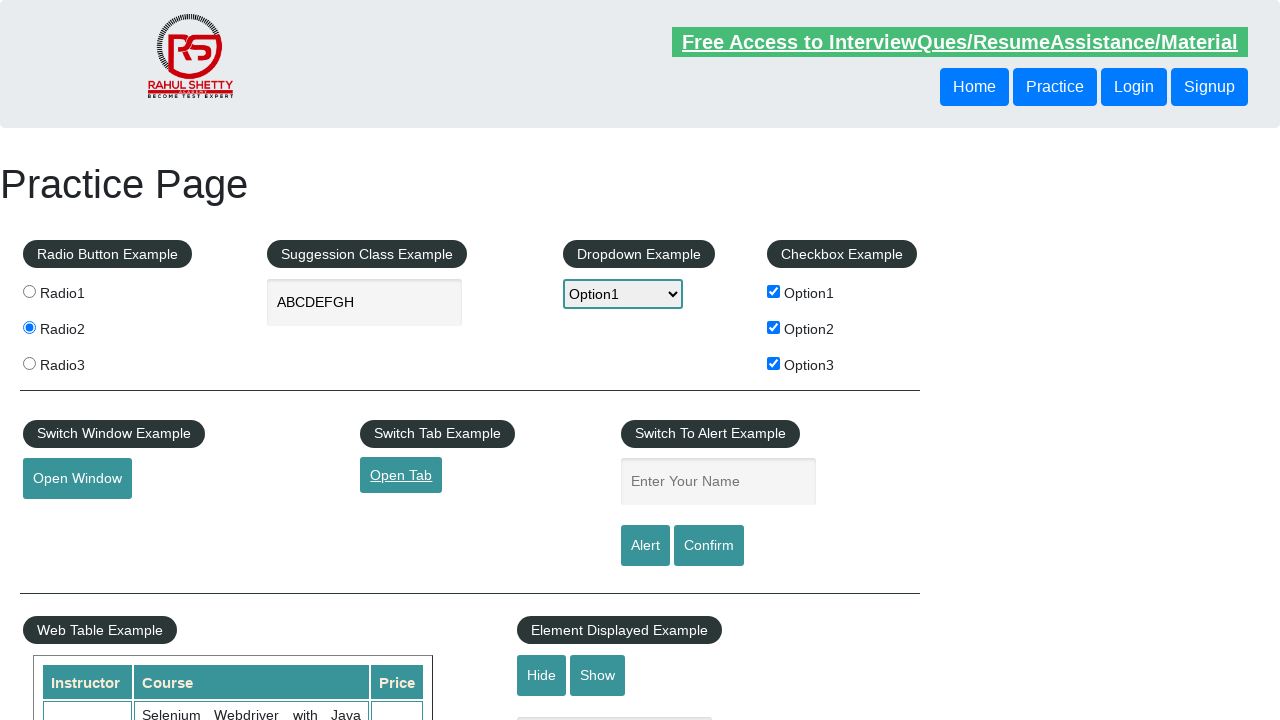

Closed new tab
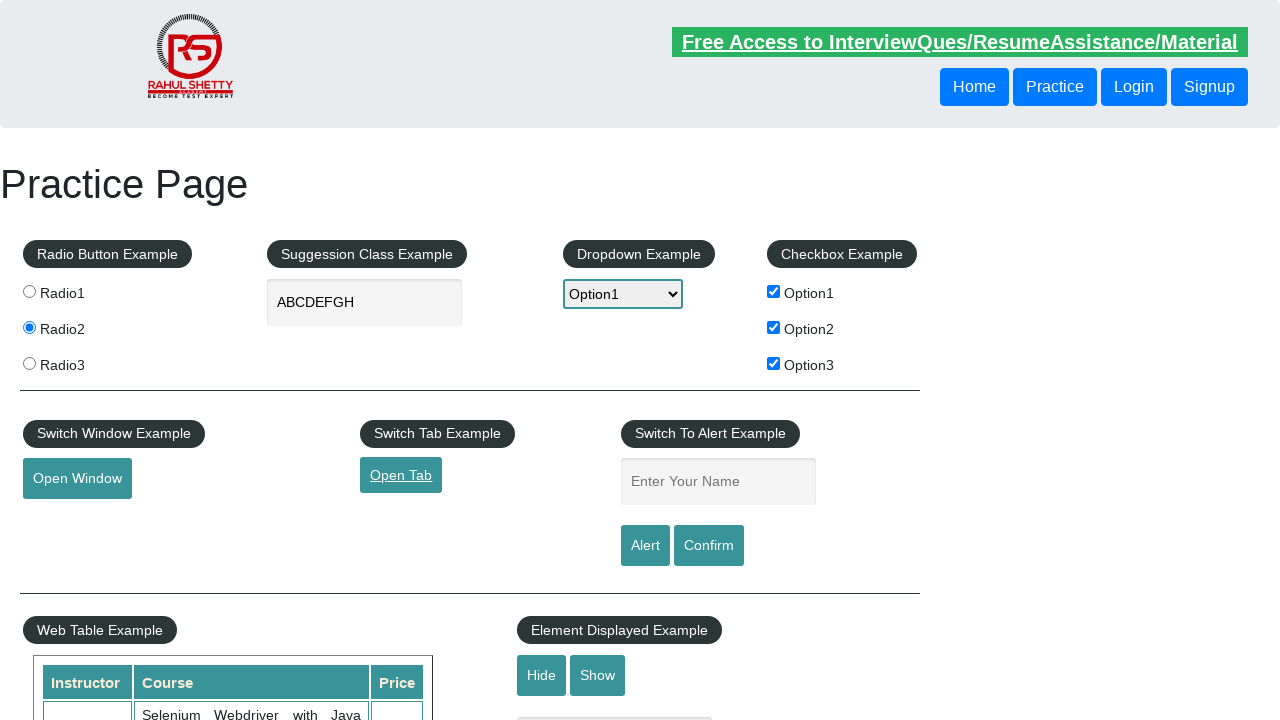

Filled name field with 'Akhilkumar' on input#name
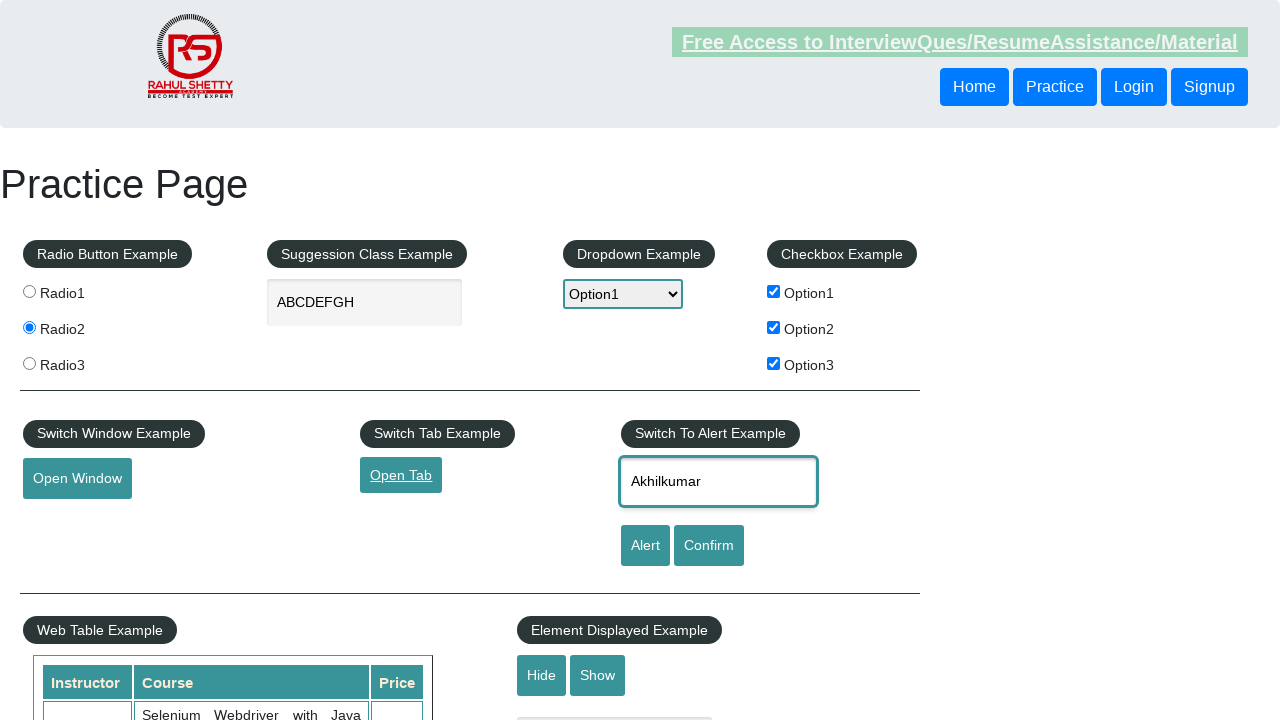

Set up alert handler to accept dialogs
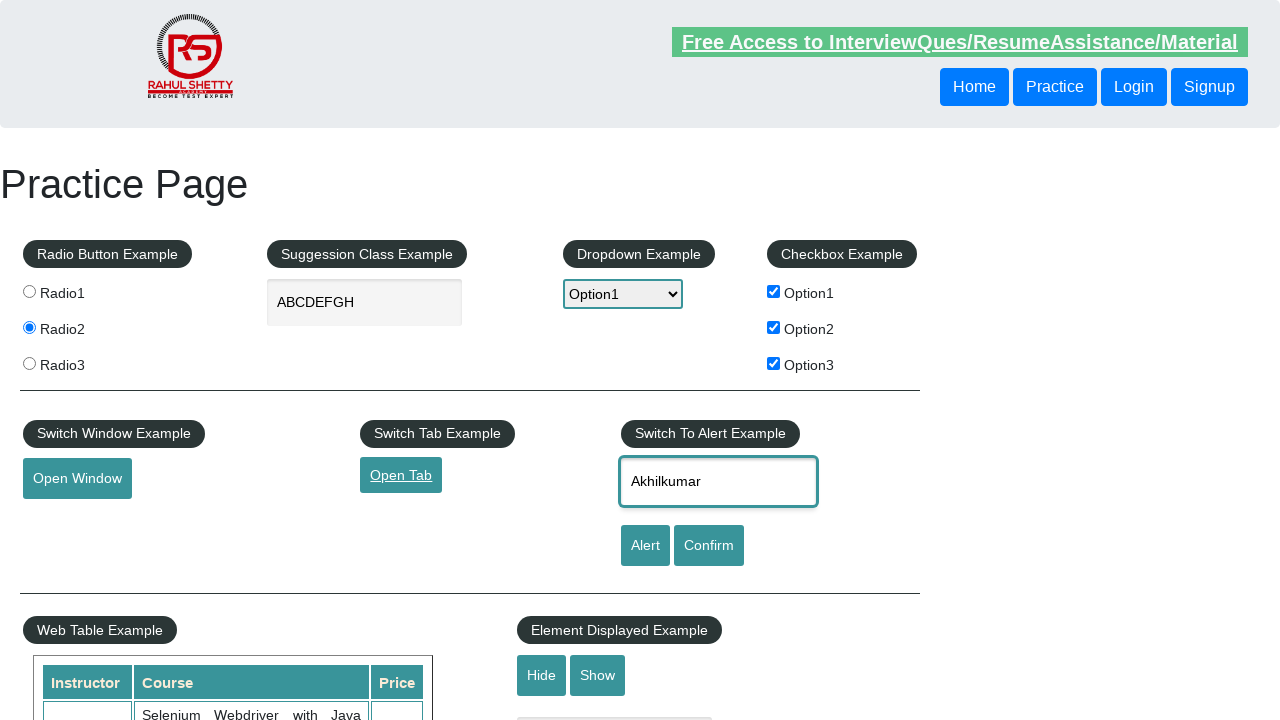

Clicked alert button and accepted alert at (645, 546) on input#alertbtn
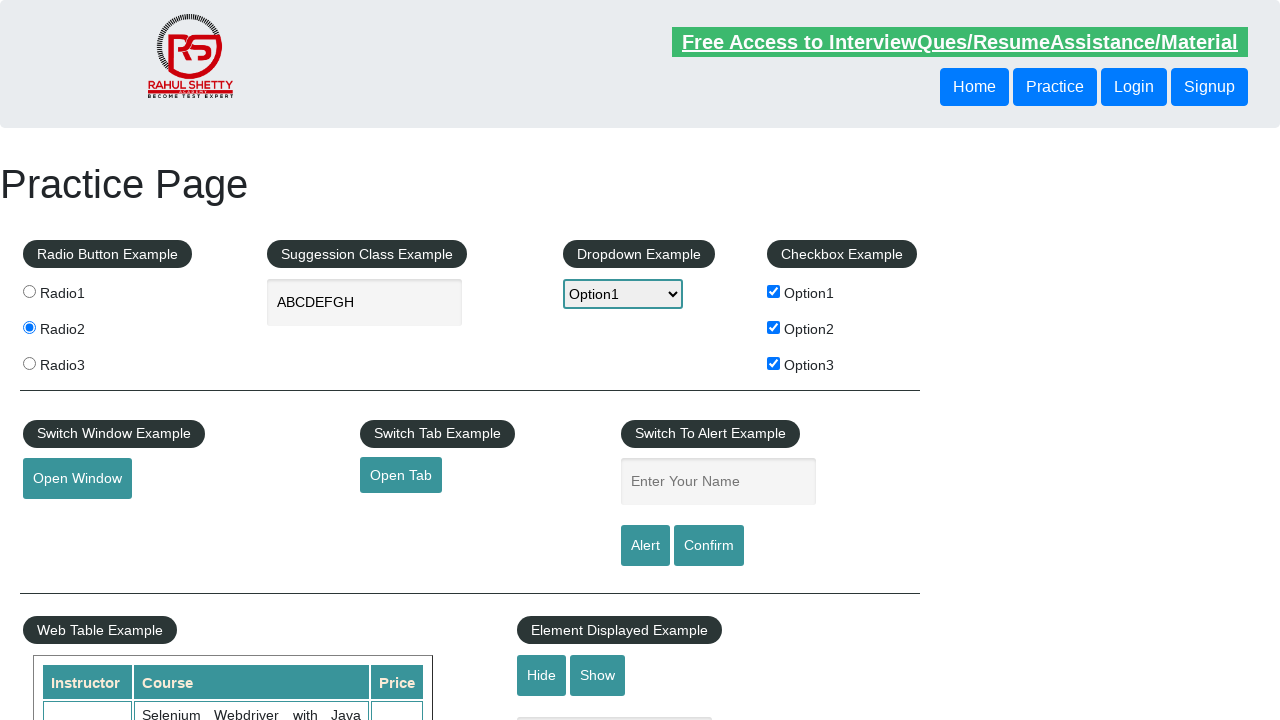

Clicked show textbox button at (598, 675) on input#show-textbox
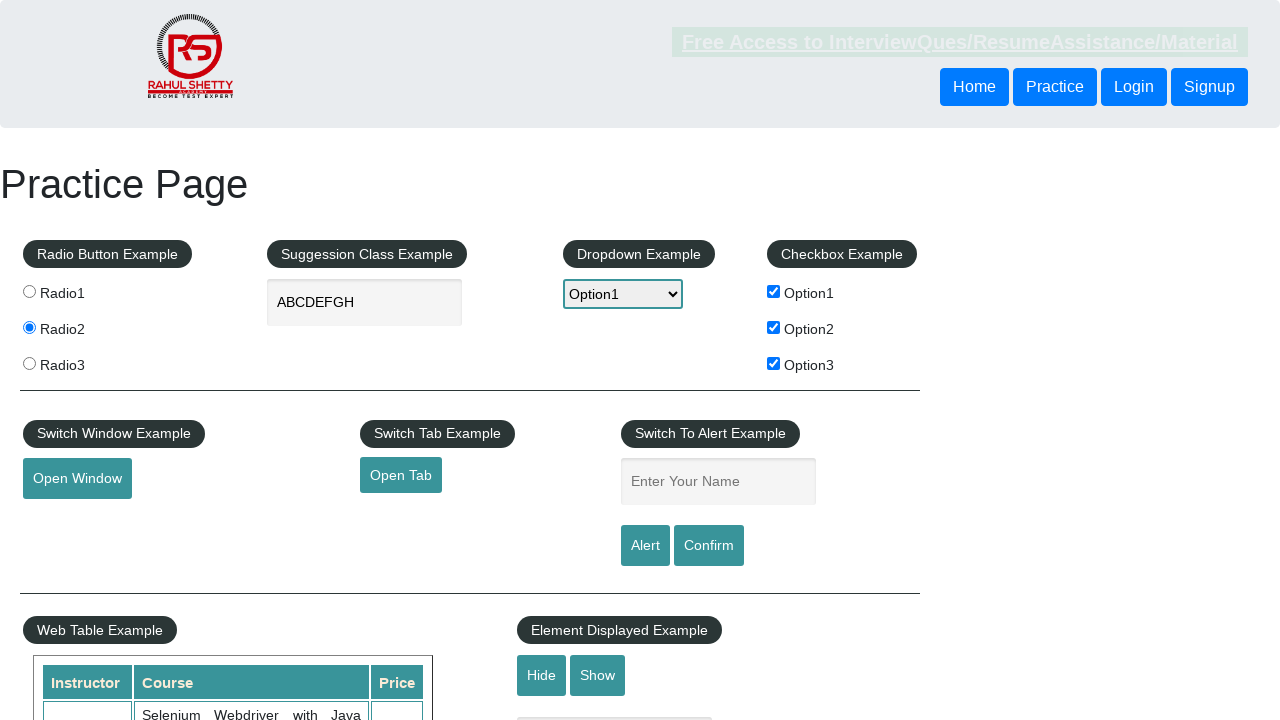

Filled displayed text field with 'ABCDEFGH' on input#displayed-text
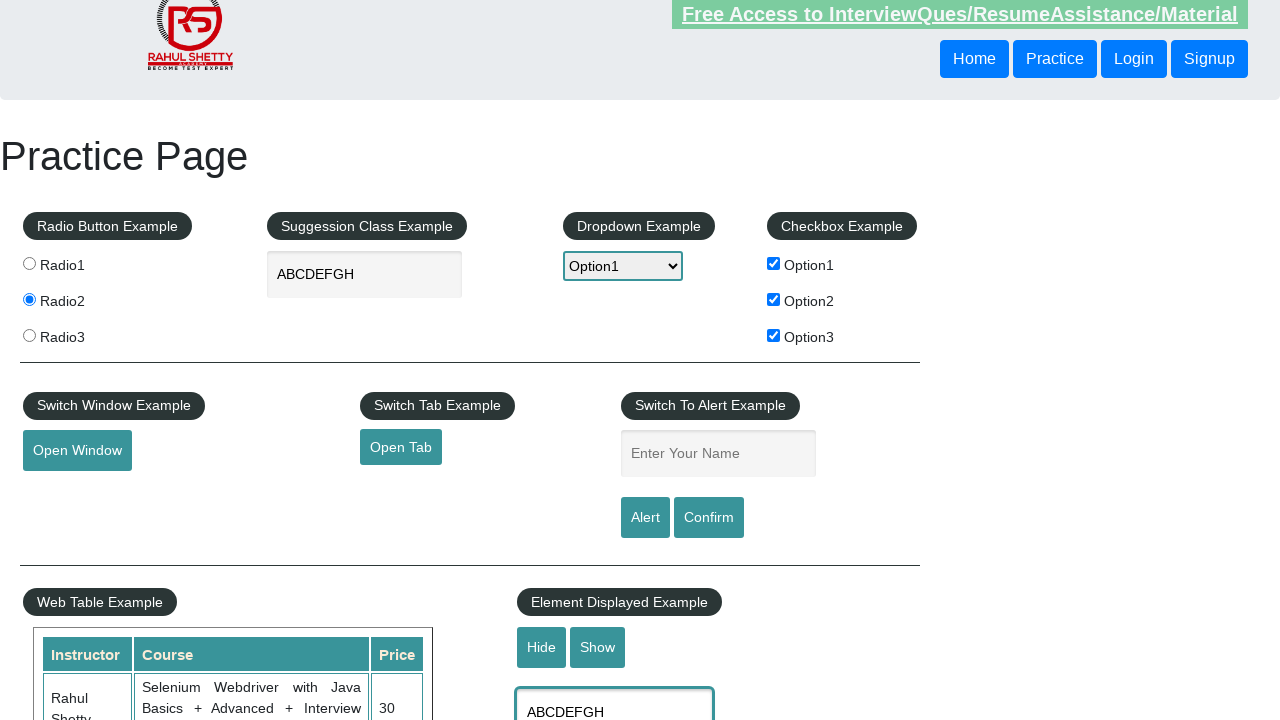

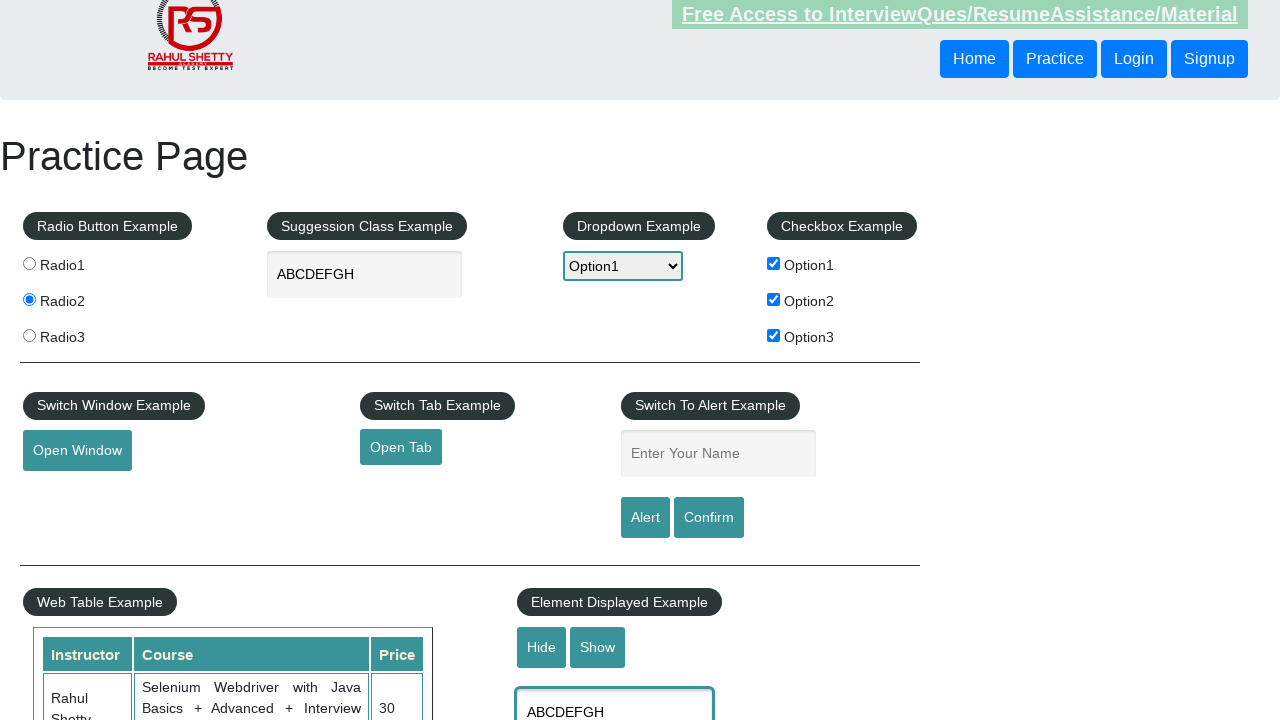